Tests the Little Alchemy 2 game interface by clicking the play button, opening and closing the settings popup, and dragging an element (air) onto the workspace.

Starting URL: https://littlealchemy2.com/

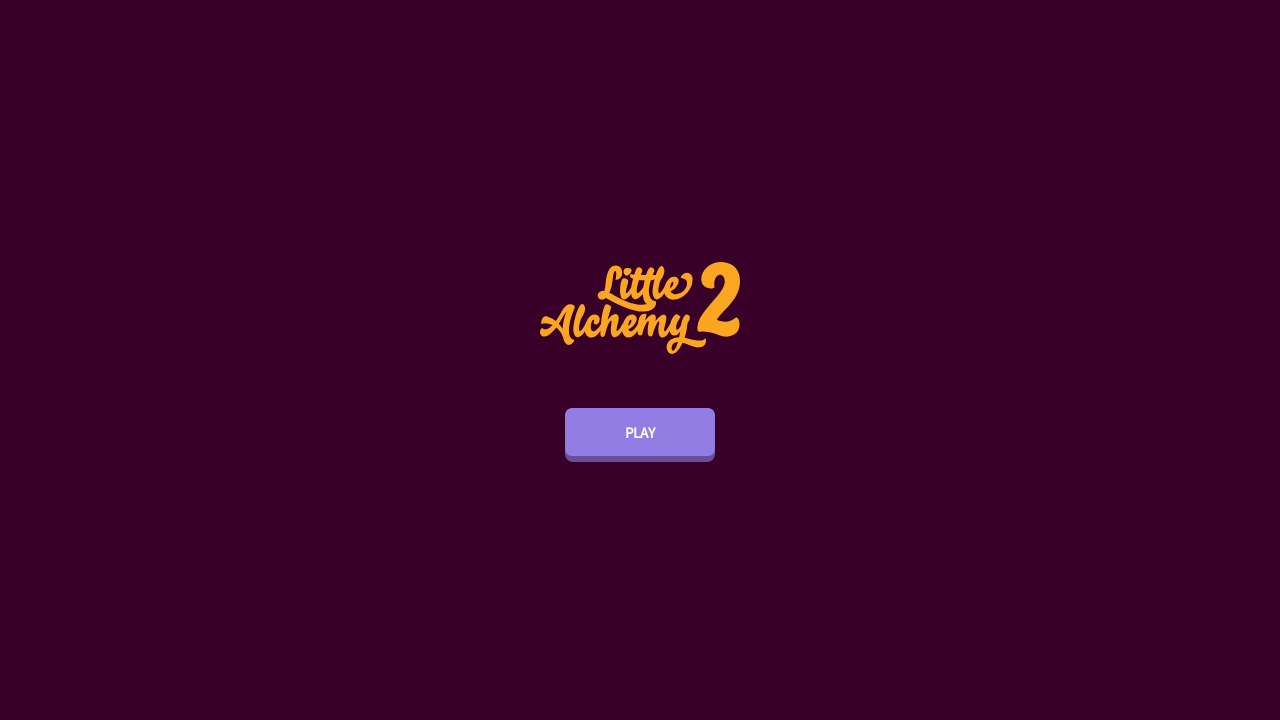

Clicked the play button to start the game at (640, 435) on xpath=//div[@class='loading-screen-button-animation'][1]/..
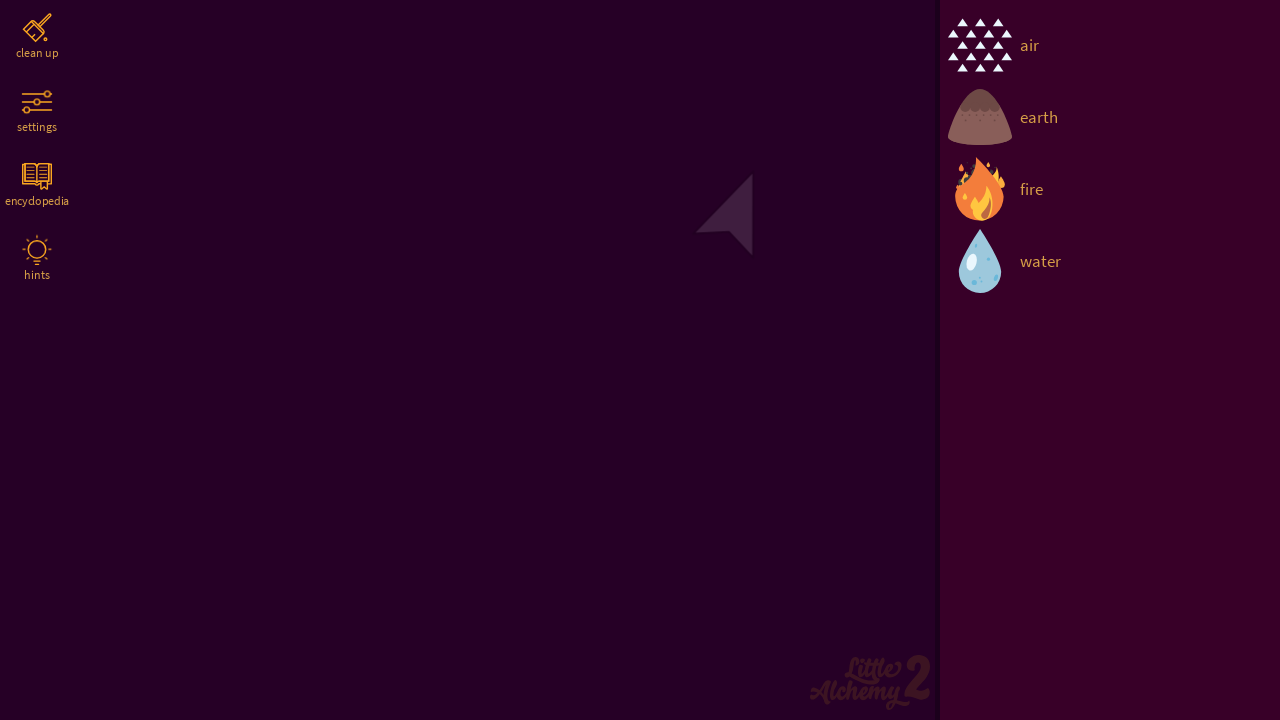

Settings button became visible
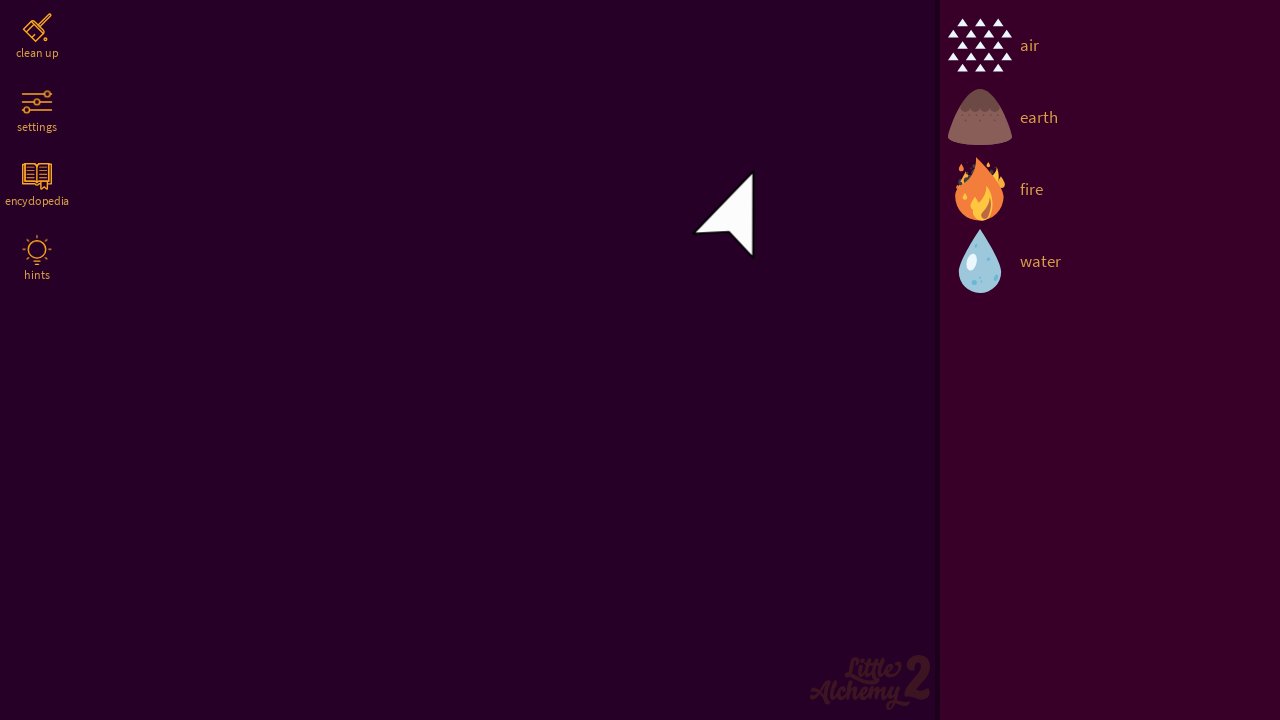

Clicked the settings button to open settings popup at (37, 111) on xpath=//div[@class='icons']/div[2]
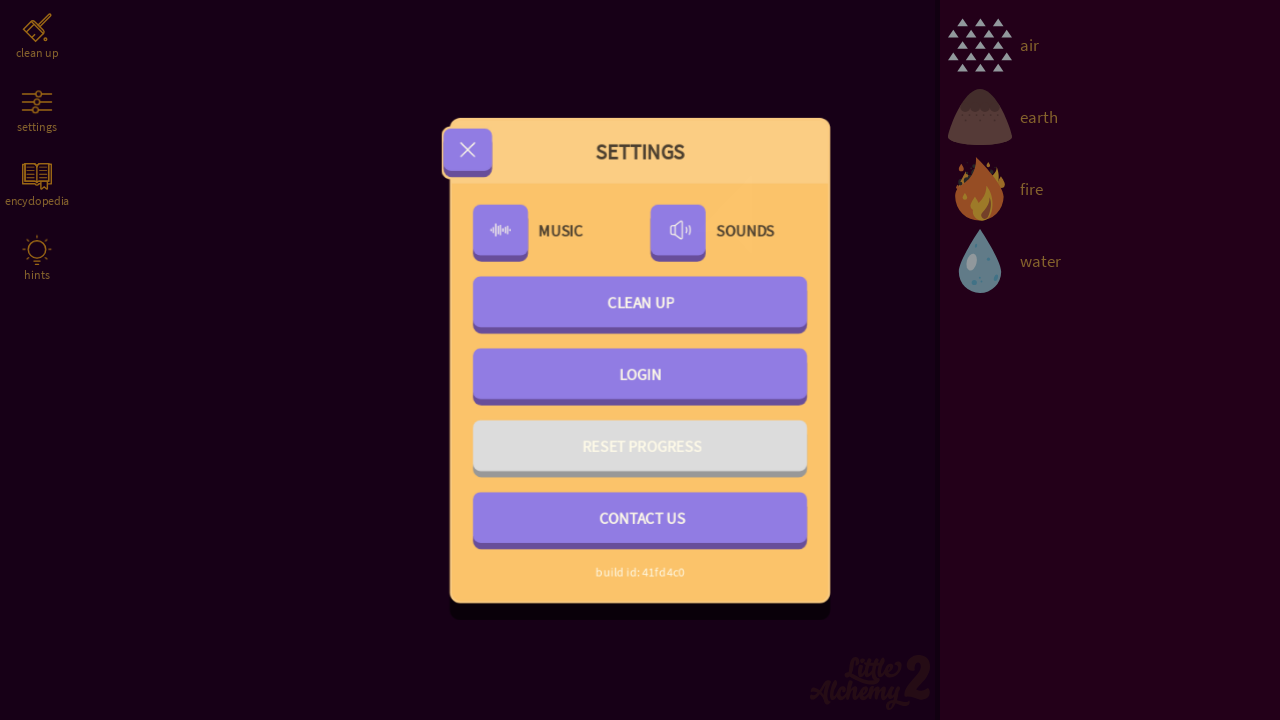

Settings popup close button became visible
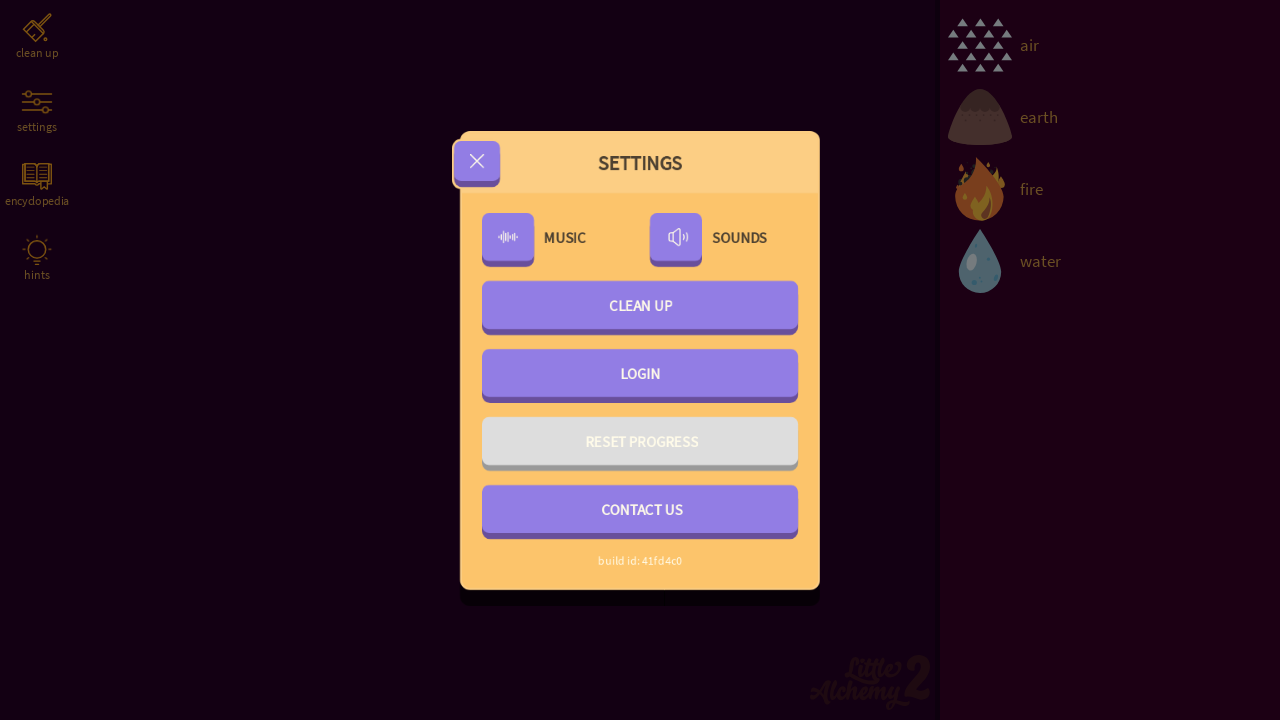

Clicked the close button to close the settings popup at (477, 160) on xpath=//div[contains(@class,'settings modal')]//div[@class='close border']/img
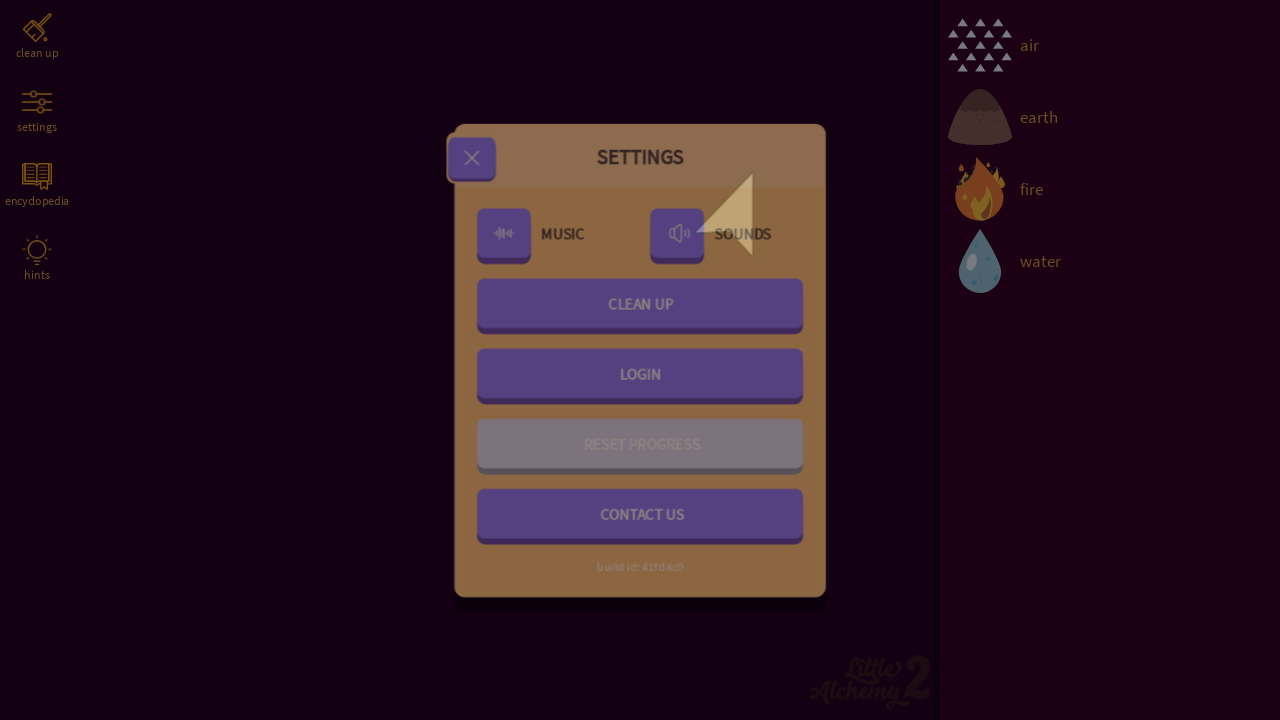

Game elements loaded in the library
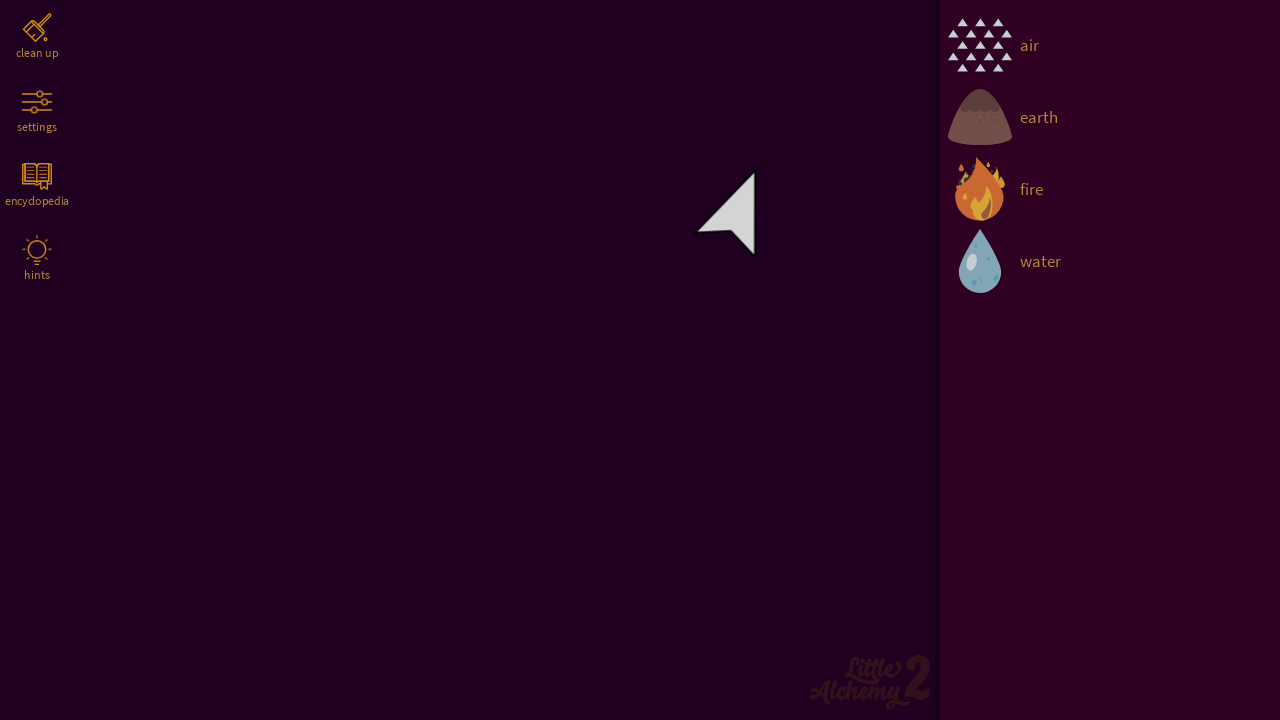

Located the 'air' element in the library
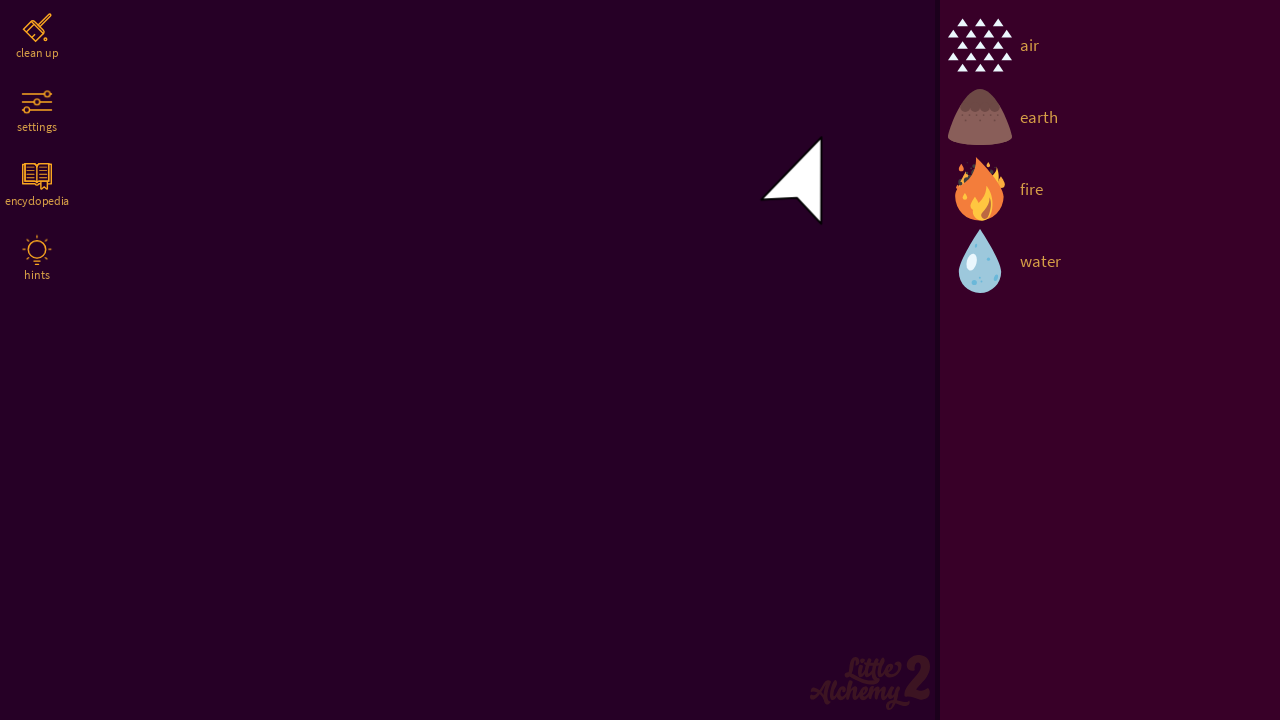

Dragged the 'air' element onto the workspace at (250, 150)
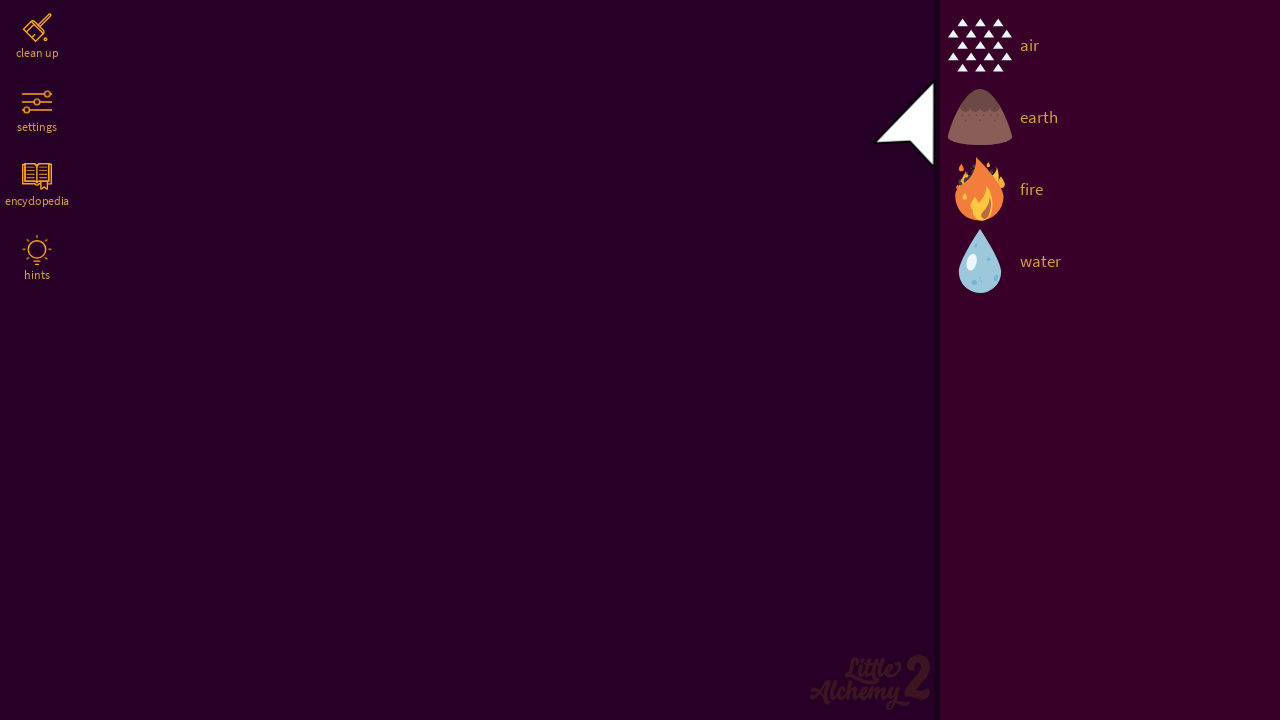

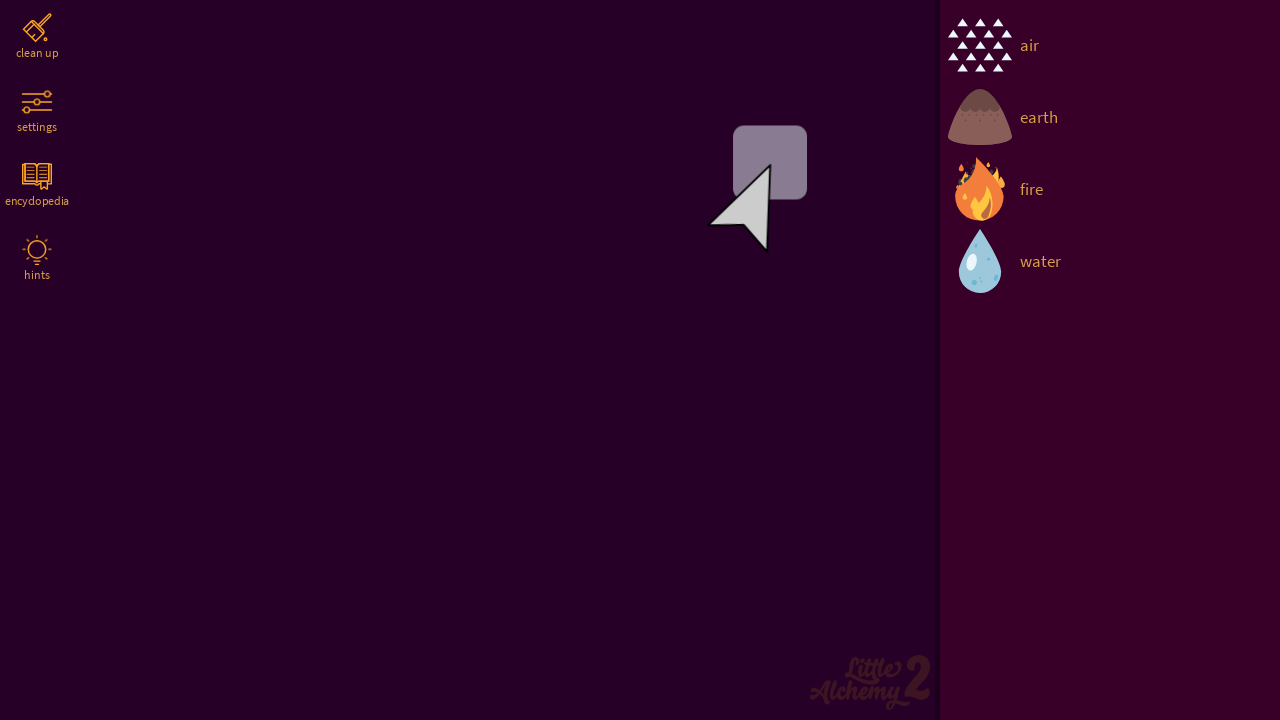